Navigates to BCCI (Board of Control for Cricket in India) website and verifies it loads successfully

Starting URL: https://www.bcci.tv/

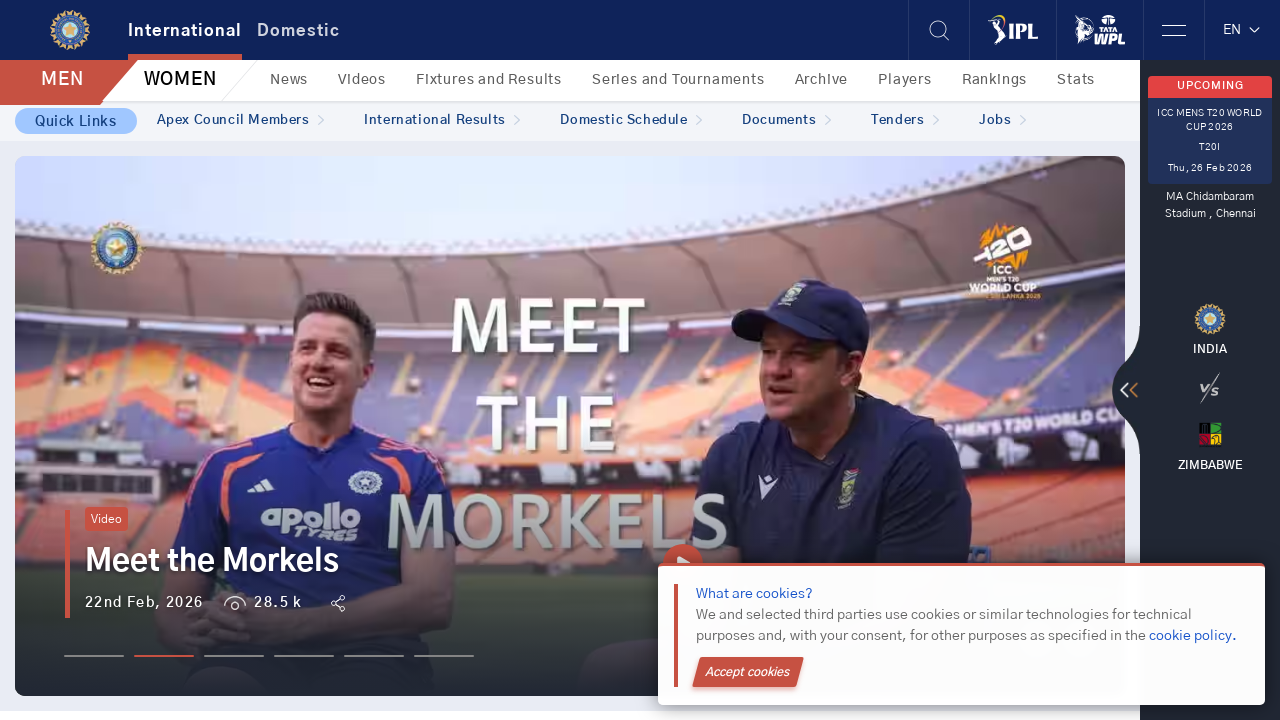

BCCI TV website loaded successfully and network became idle
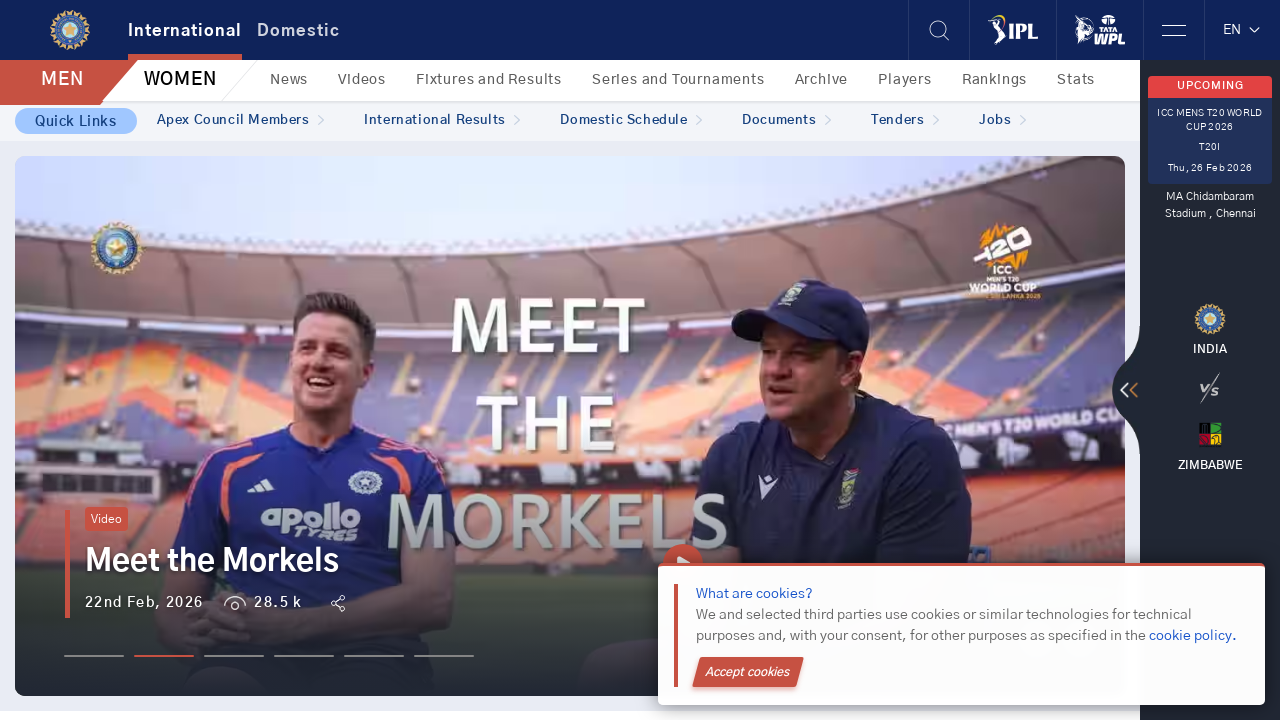

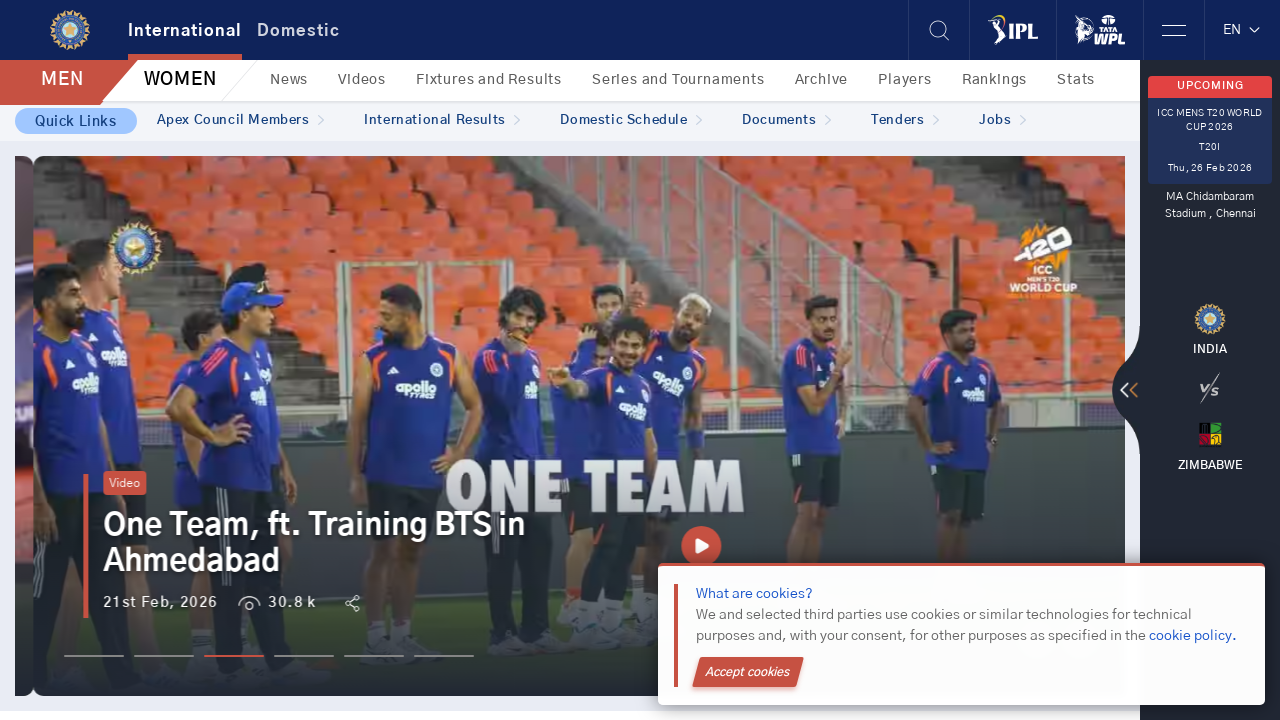